Tests clearing the complete state of all items by checking and unchecking the toggle all checkbox

Starting URL: https://demo.playwright.dev/todomvc

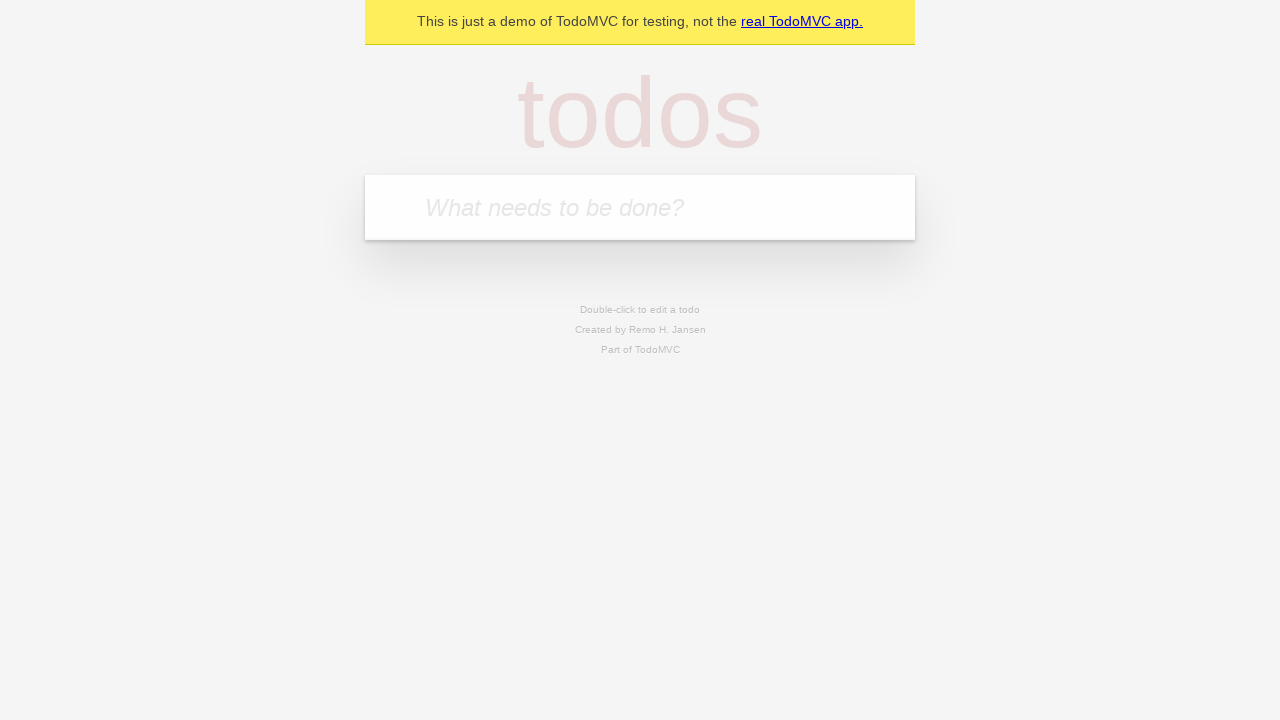

Filled todo input with 'buy some cheese' on internal:attr=[placeholder="What needs to be done?"i]
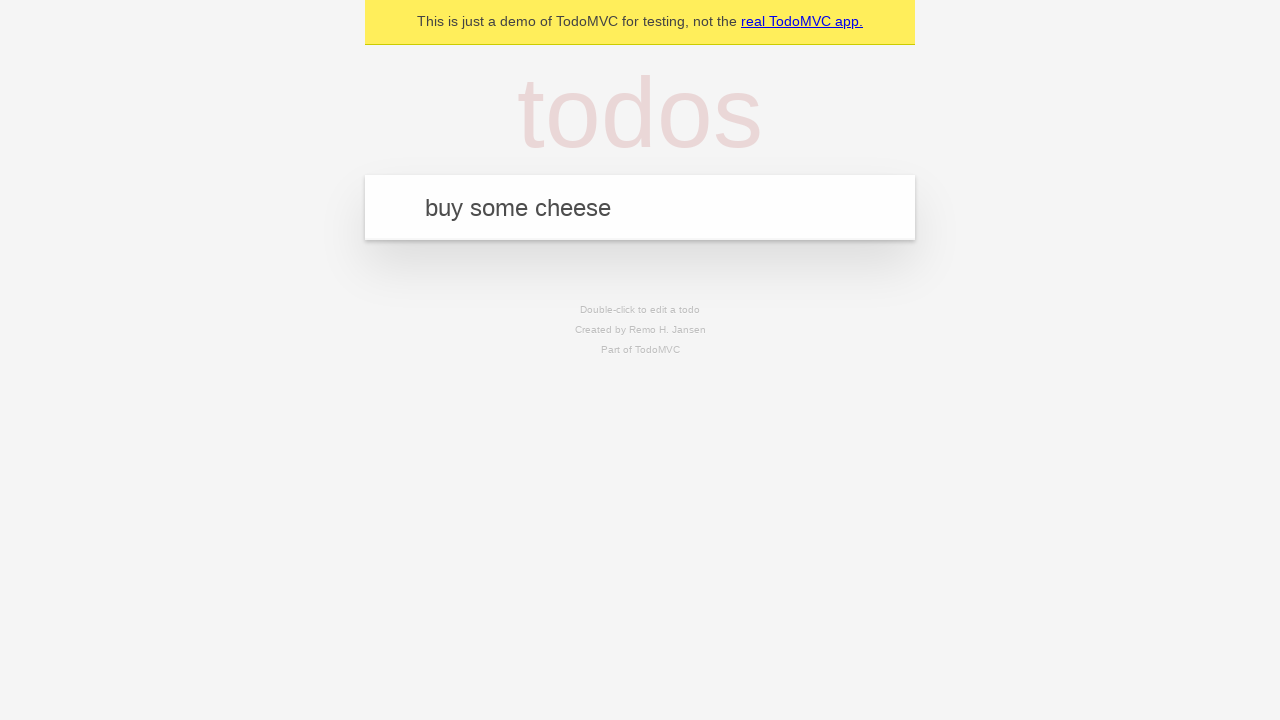

Pressed Enter to add first todo item on internal:attr=[placeholder="What needs to be done?"i]
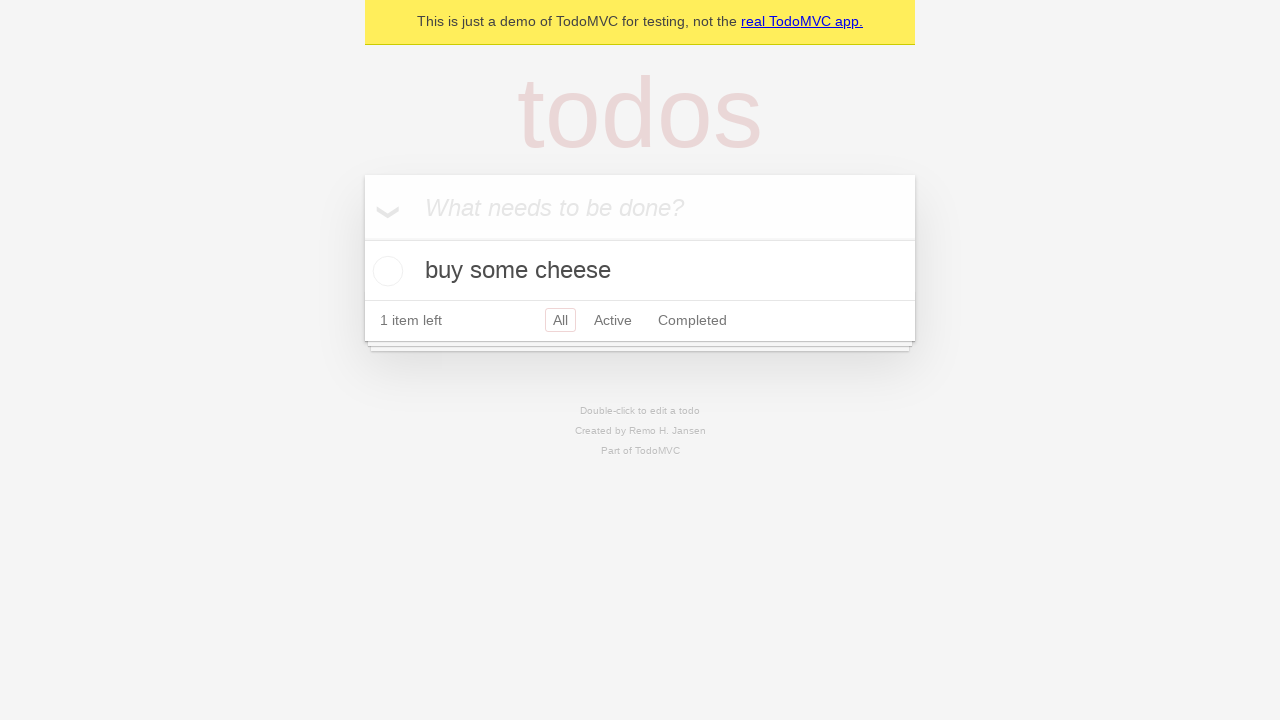

Filled todo input with 'feed the cat' on internal:attr=[placeholder="What needs to be done?"i]
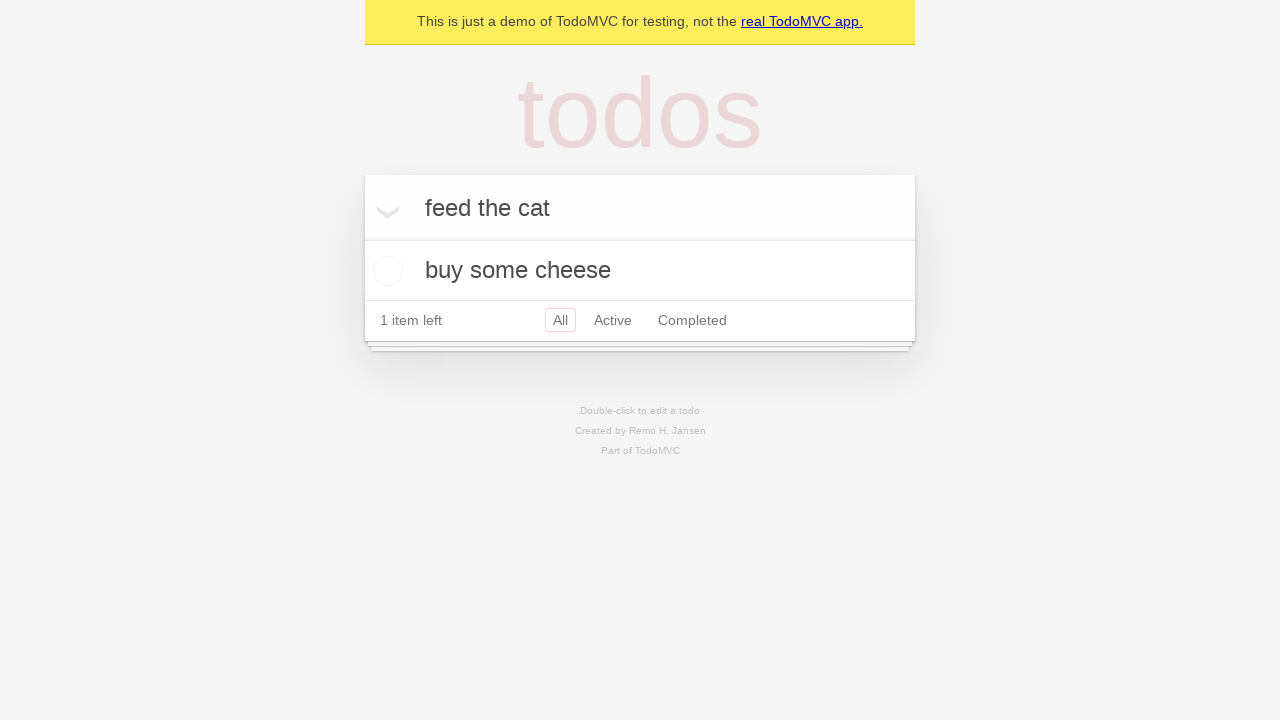

Pressed Enter to add second todo item on internal:attr=[placeholder="What needs to be done?"i]
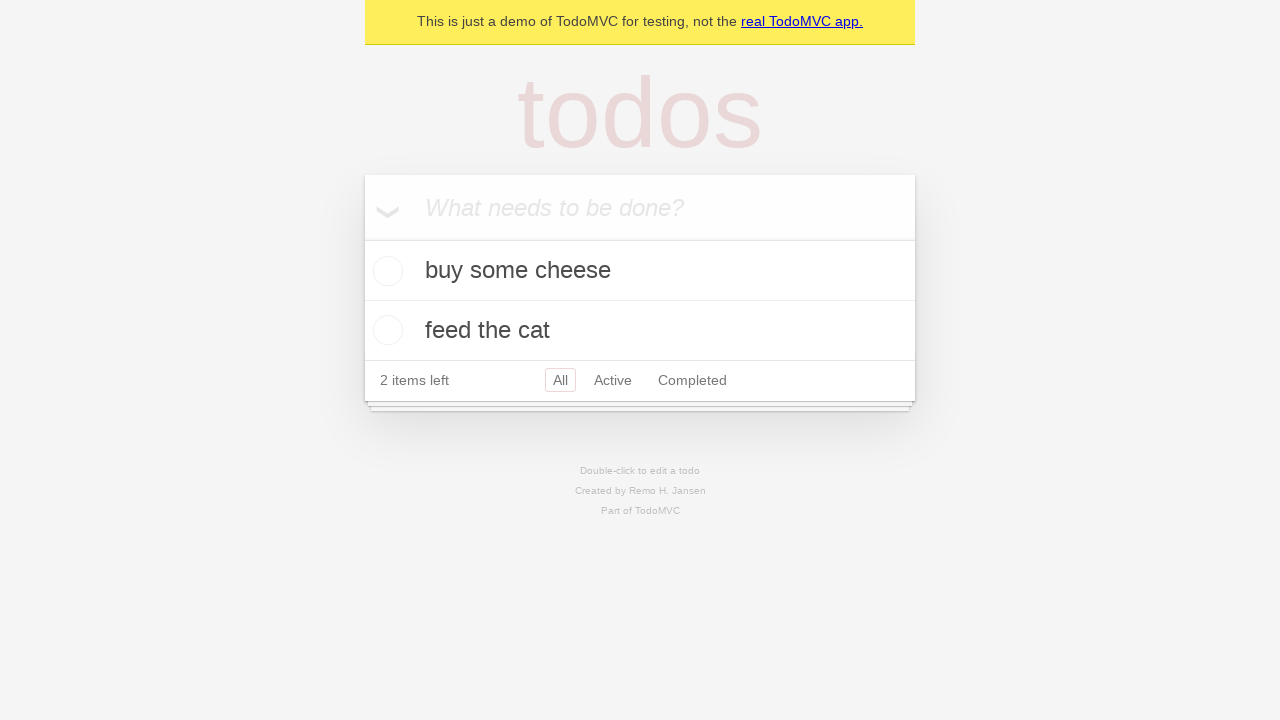

Filled todo input with 'book a doctors appointment' on internal:attr=[placeholder="What needs to be done?"i]
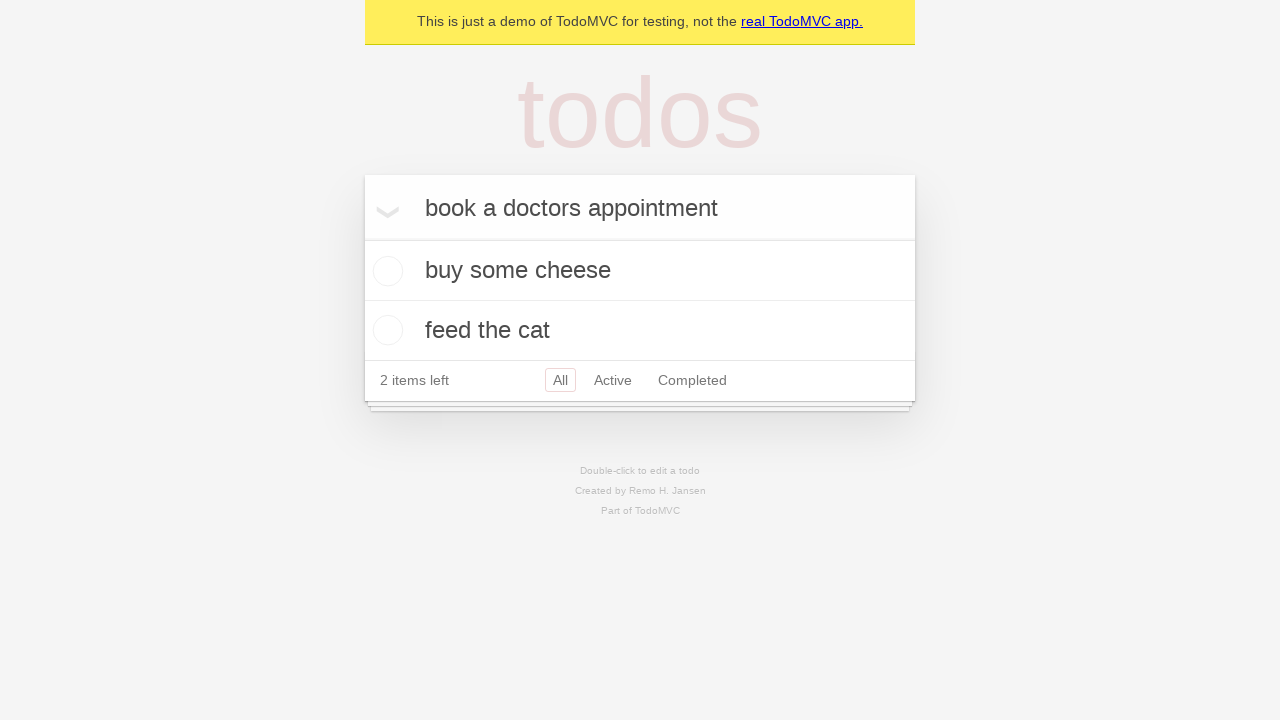

Pressed Enter to add third todo item on internal:attr=[placeholder="What needs to be done?"i]
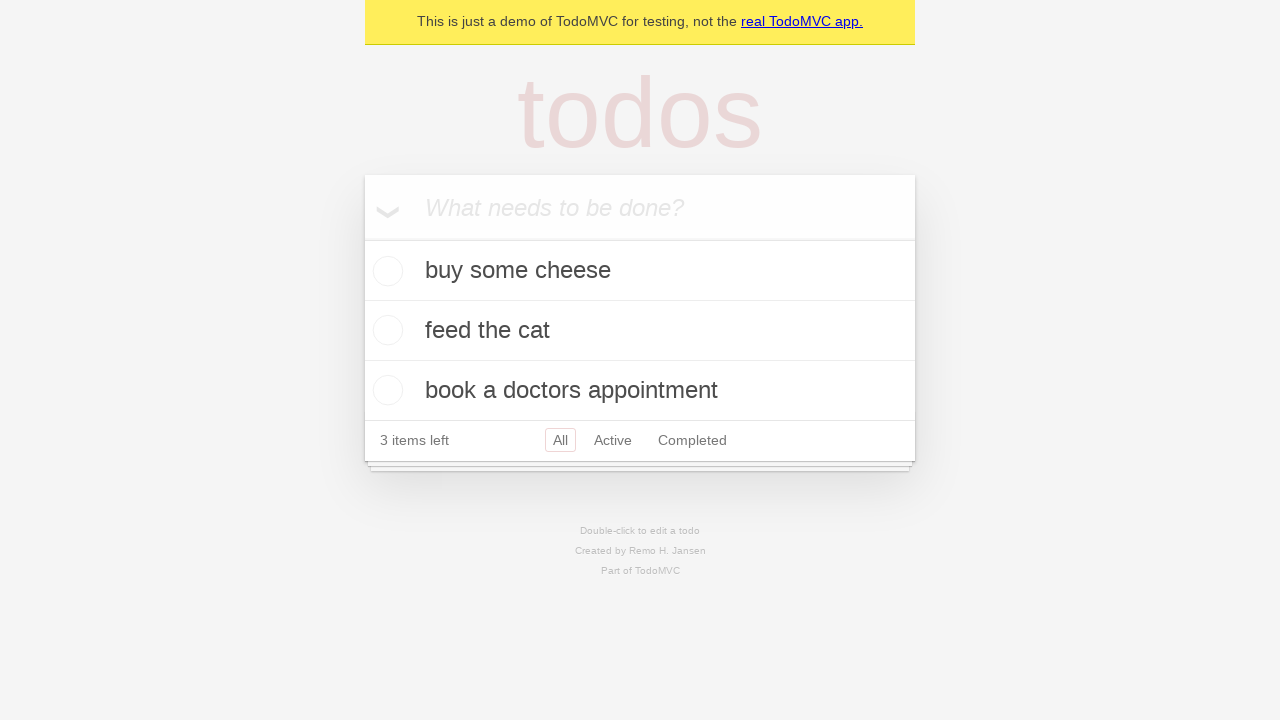

Checked 'Mark all as complete' toggle to mark all items as complete at (362, 238) on internal:label="Mark all as complete"i
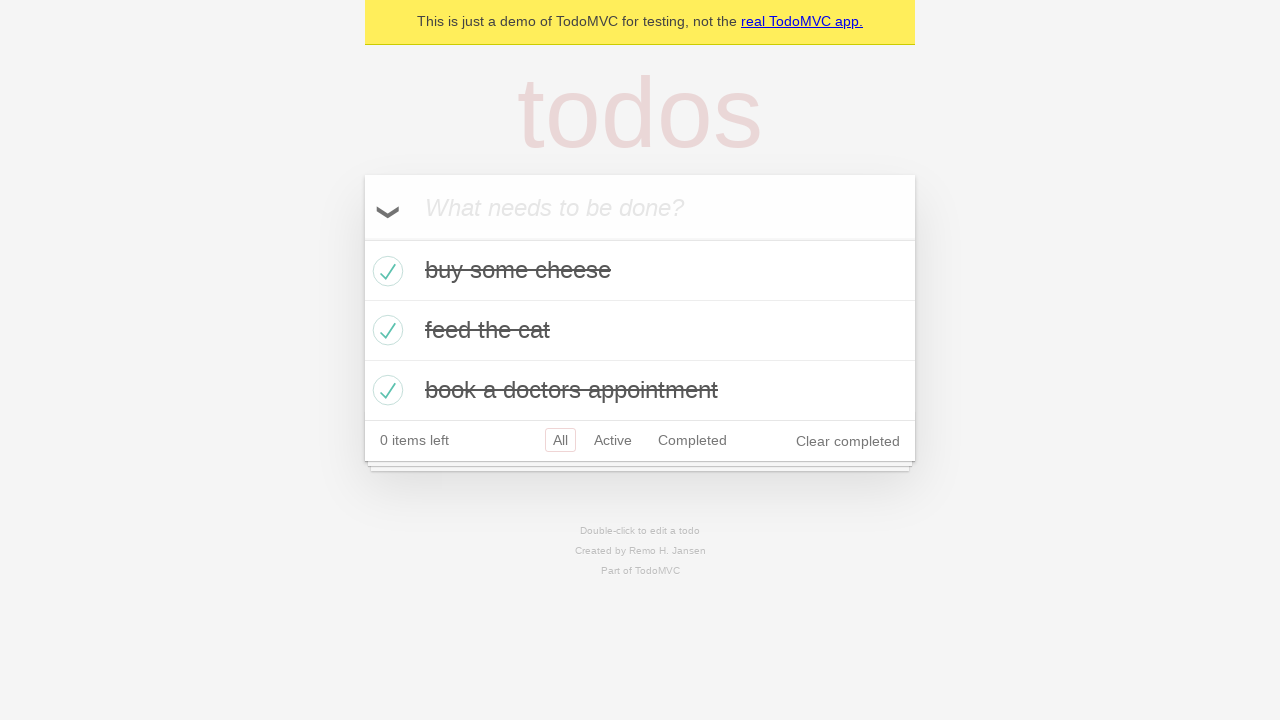

Unchecked 'Mark all as complete' toggle to clear complete state of all items at (362, 238) on internal:label="Mark all as complete"i
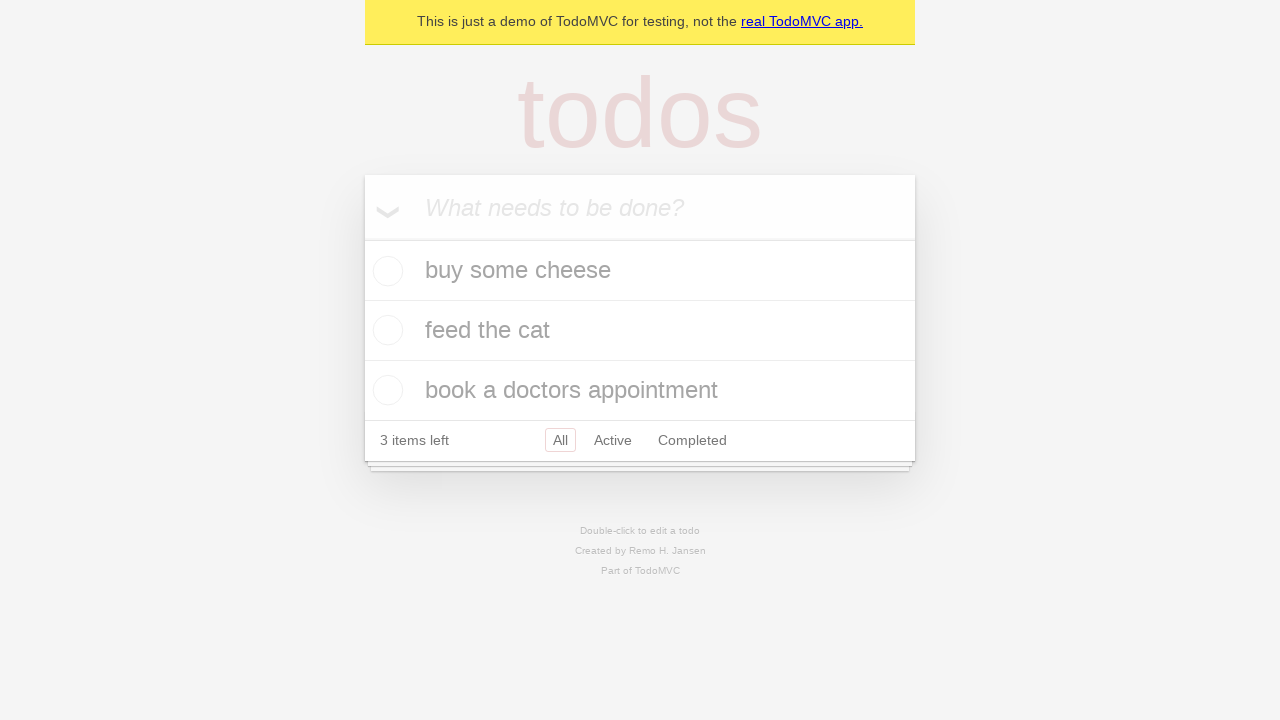

Waited for todo items to load after unchecking toggle
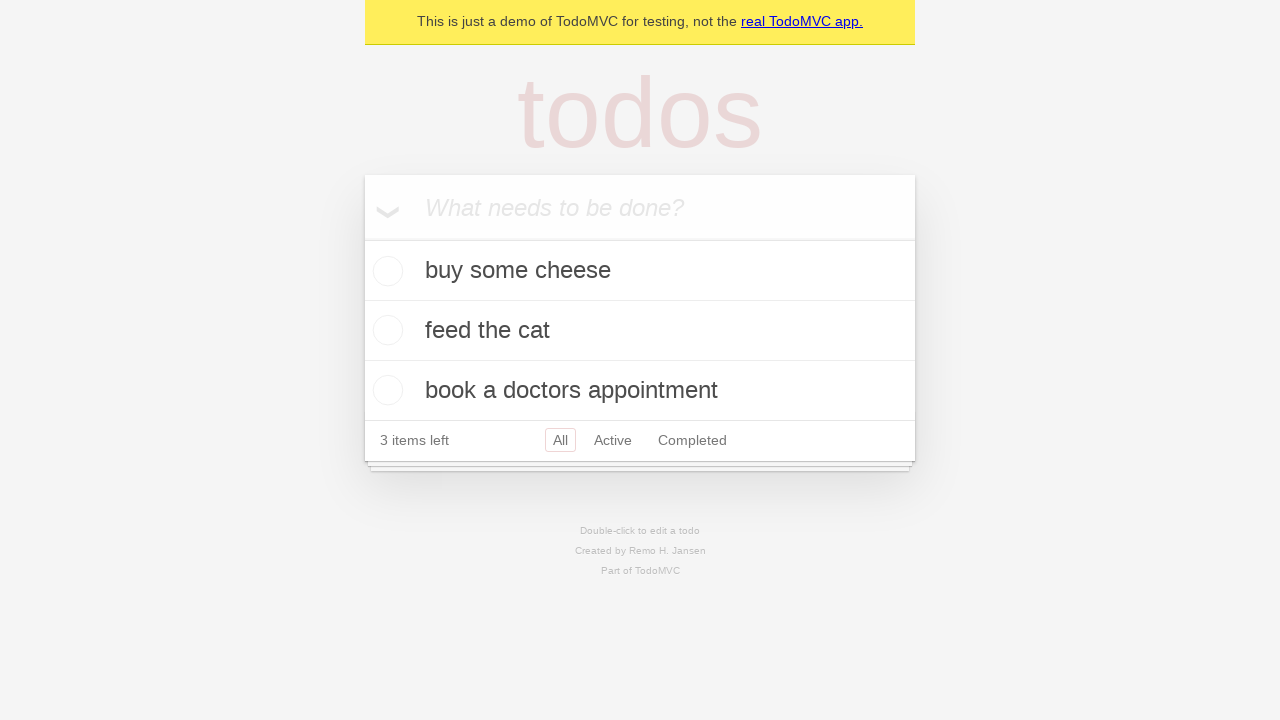

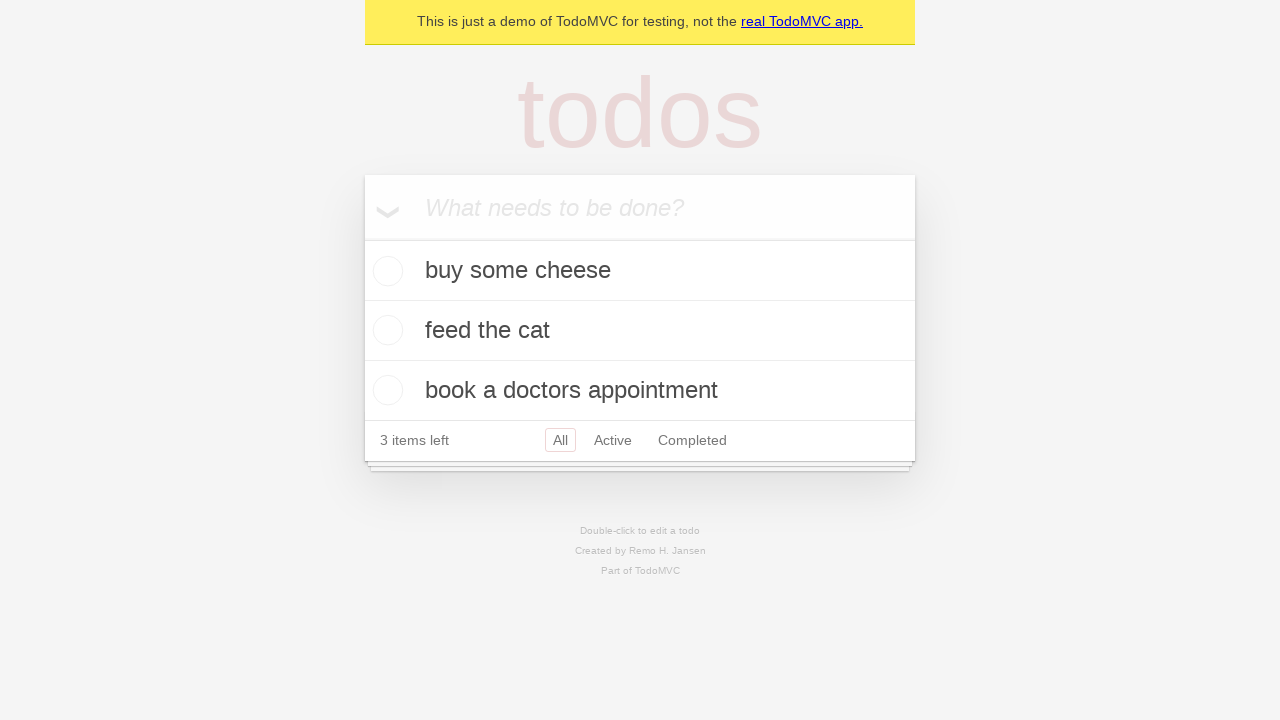